Tests explicit wait functionality by clicking an "Edit" button and then filling an email input field on a Selenium practice hub website.

Starting URL: https://manojkumar4636.github.io/Selenium_Practice_Hub/home.html

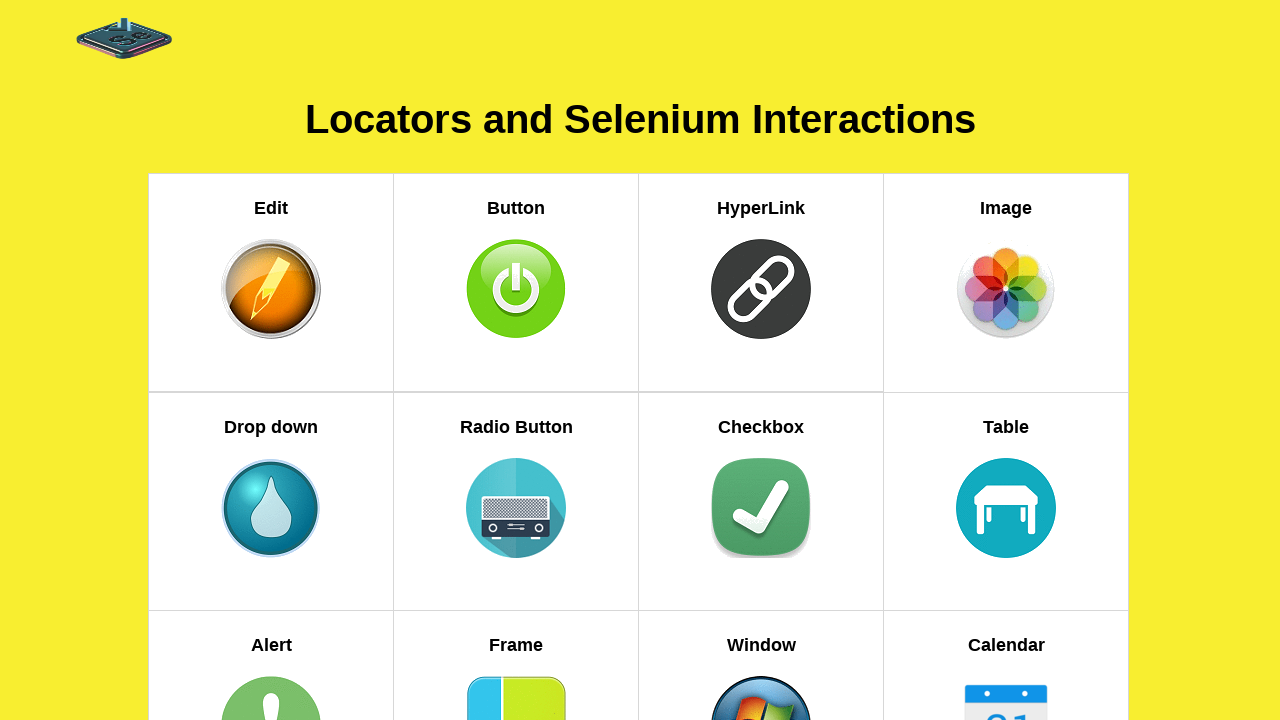

Navigated to Selenium Practice Hub home page
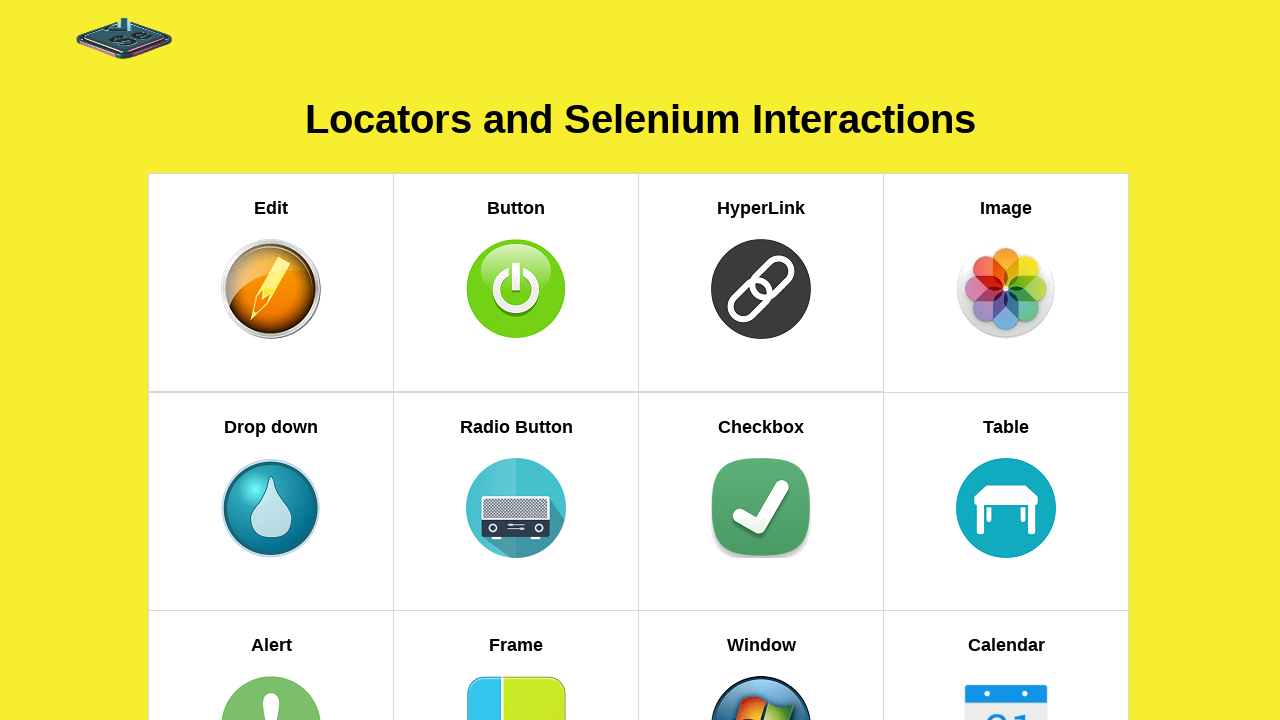

Clicked on the Edit button at (271, 282) on xpath=//h5[text()='Edit']//parent::a
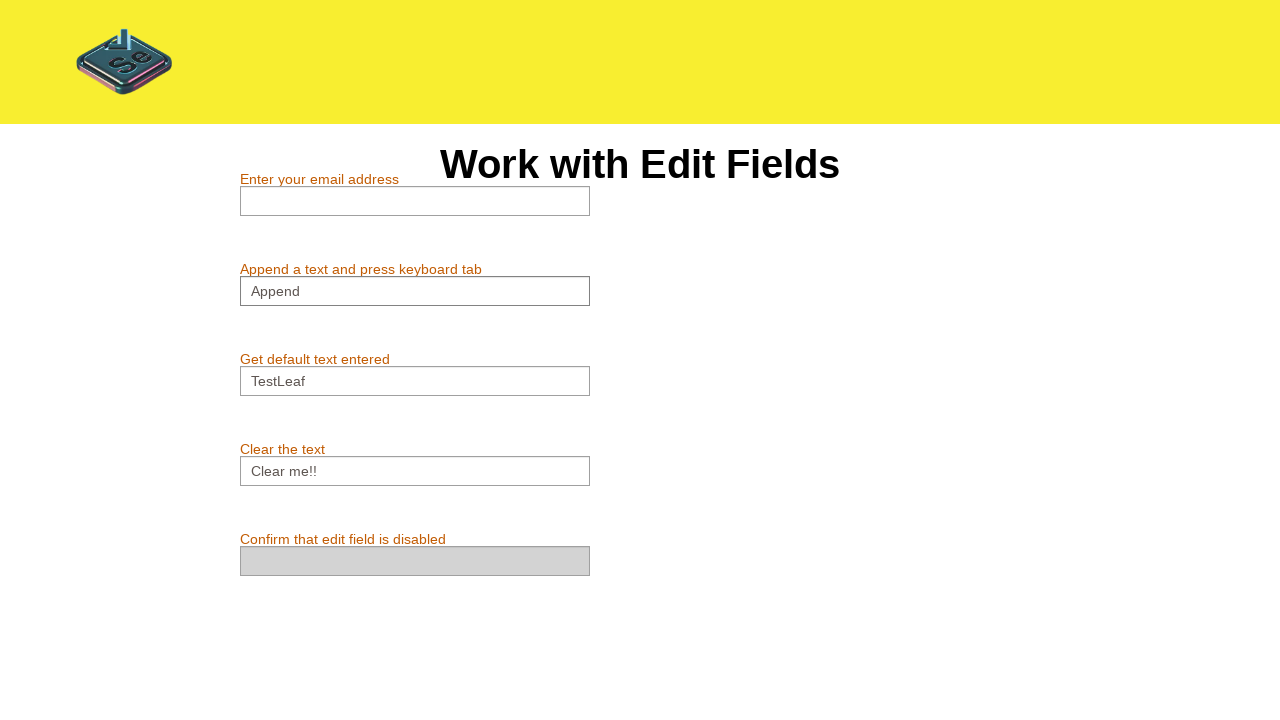

Email input field is now visible
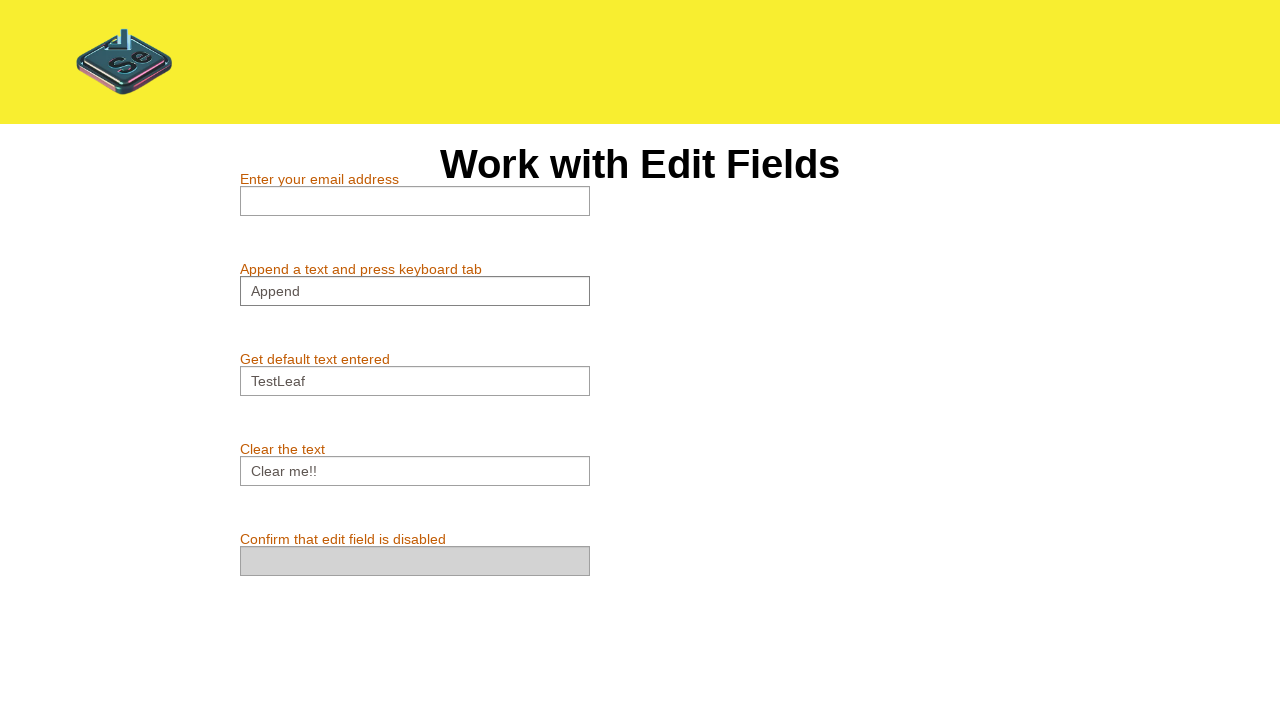

Filled email field with 'shah@123' on #email
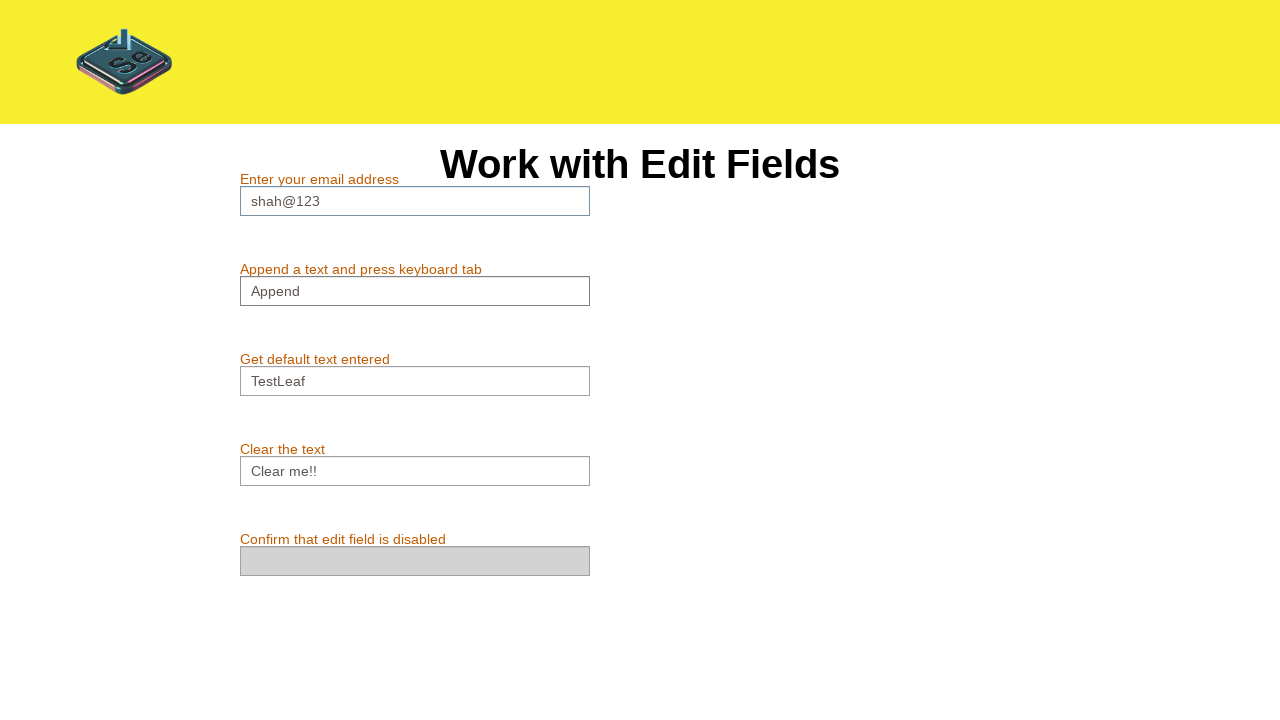

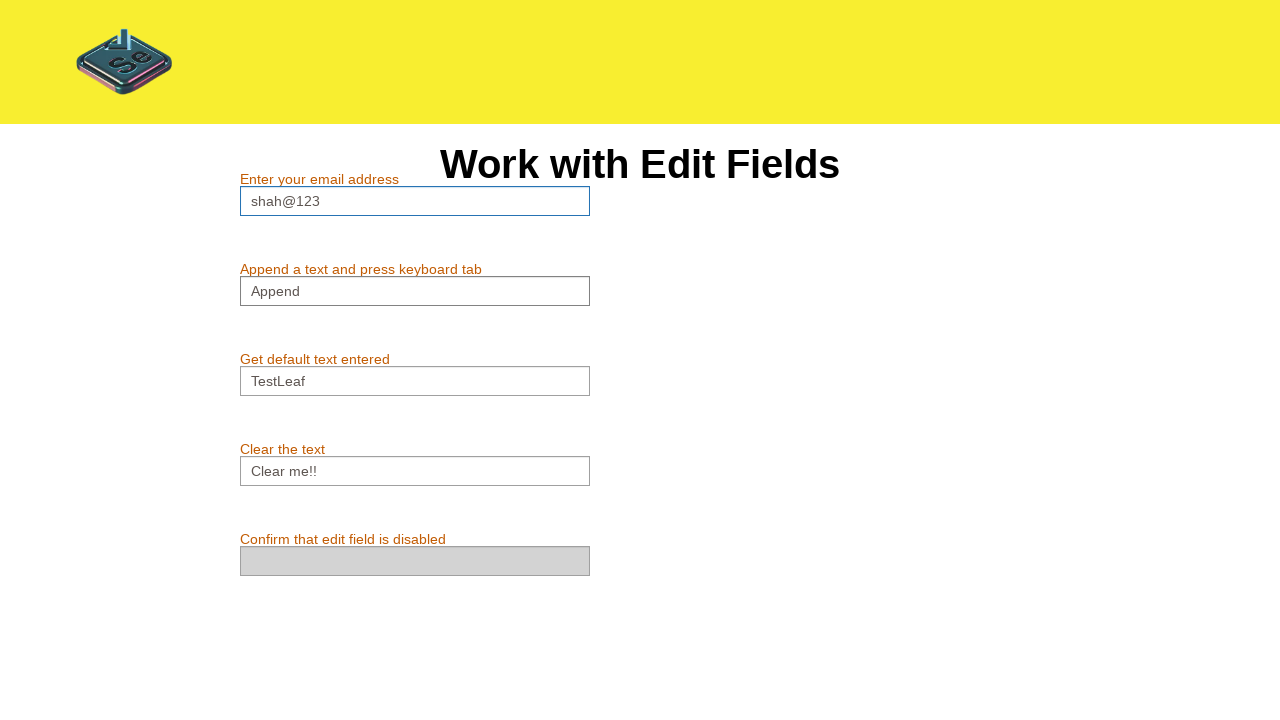